Empties the cart by repeatedly clicking delete button on each product until cart is empty

Starting URL: https://www.demoblaze.com/cart.html

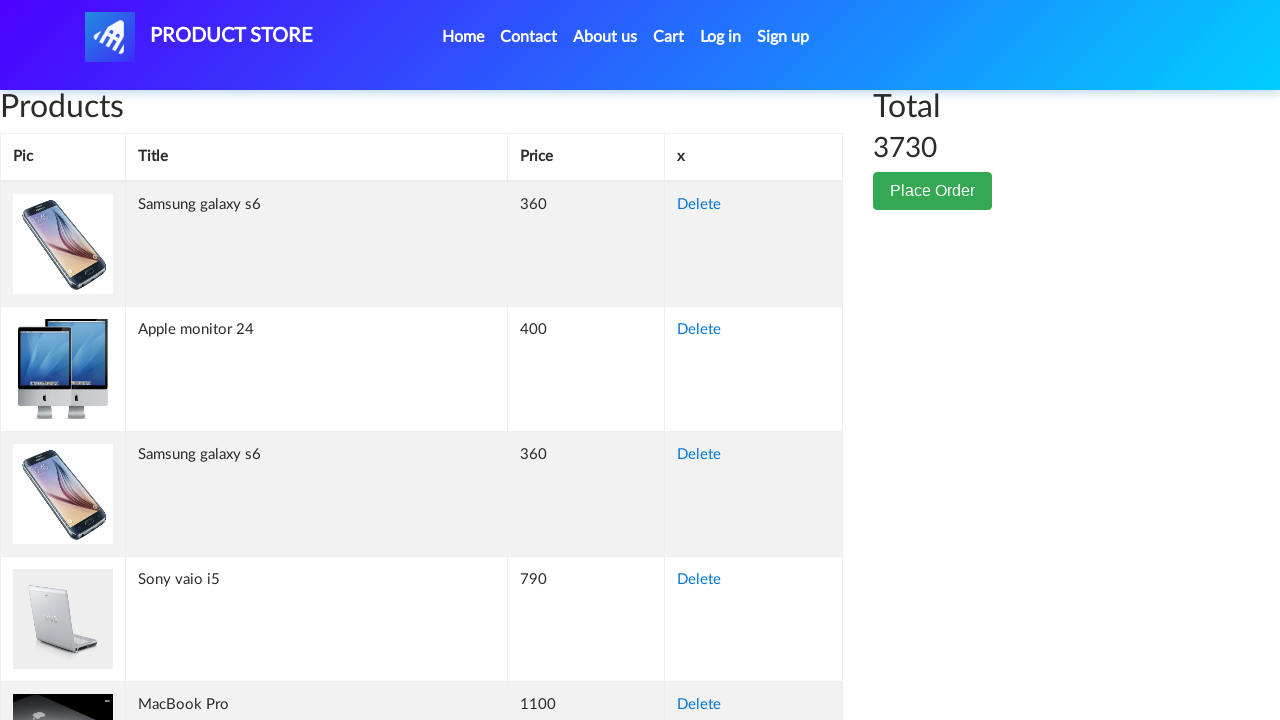

Waited for cart table to load
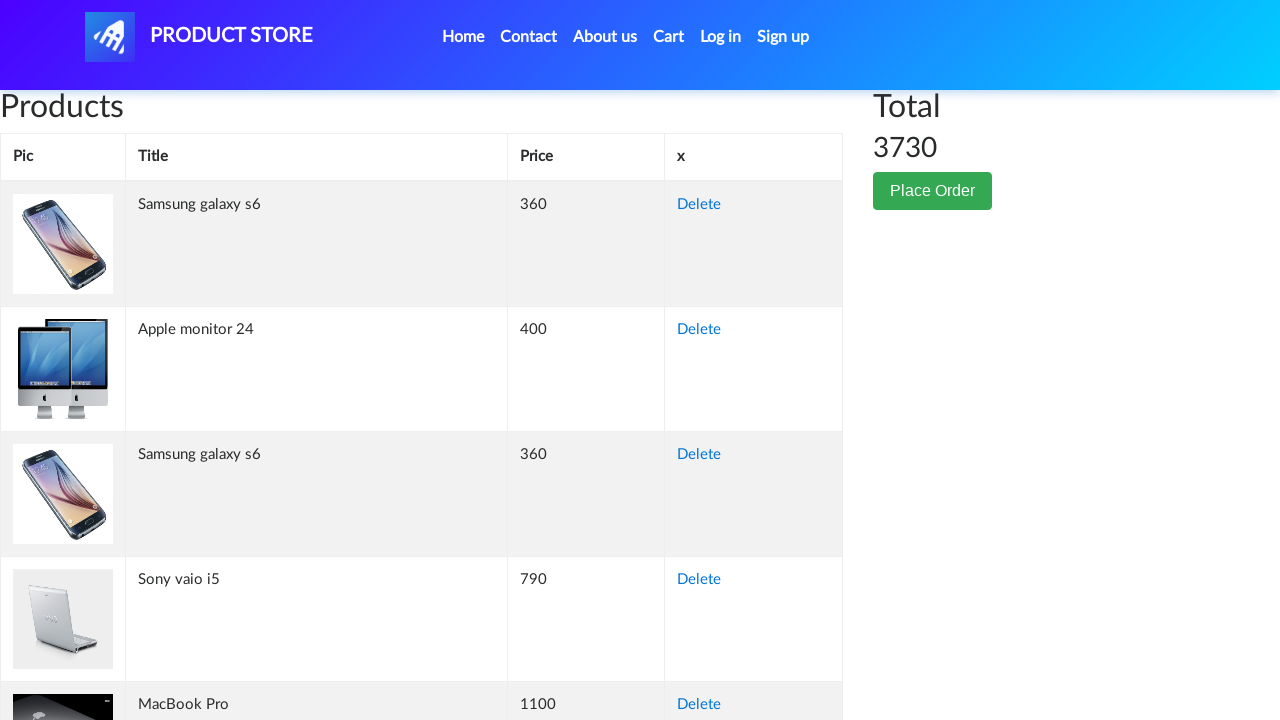

Checked for products in cart
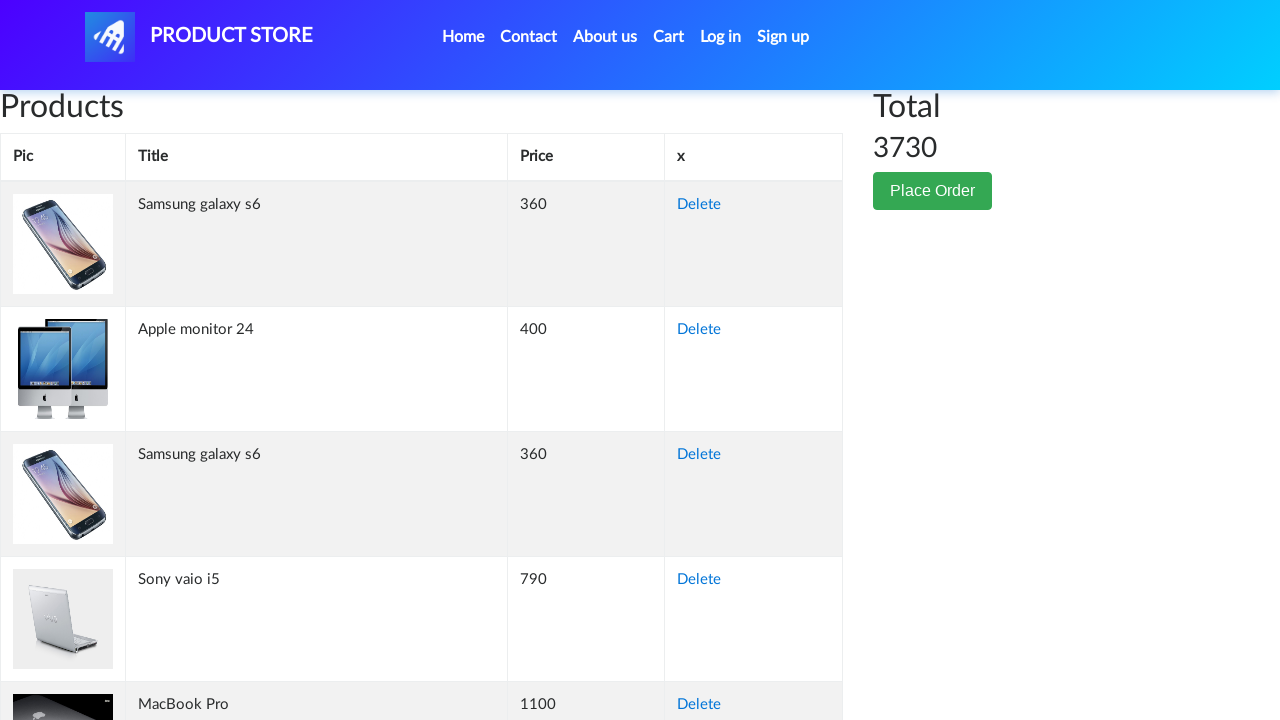

Clicked delete button on first product in cart at (699, 205) on #tbodyid > tr > td:nth-child(4) > a
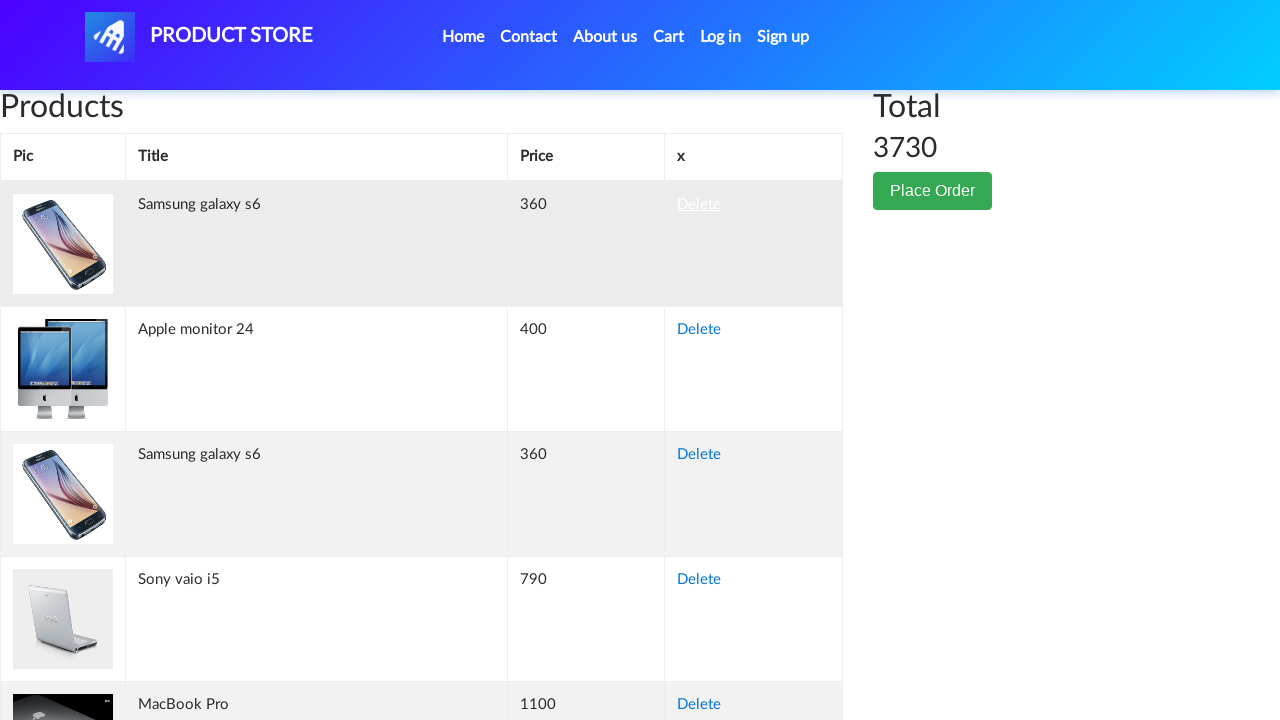

Waited for product removal to complete
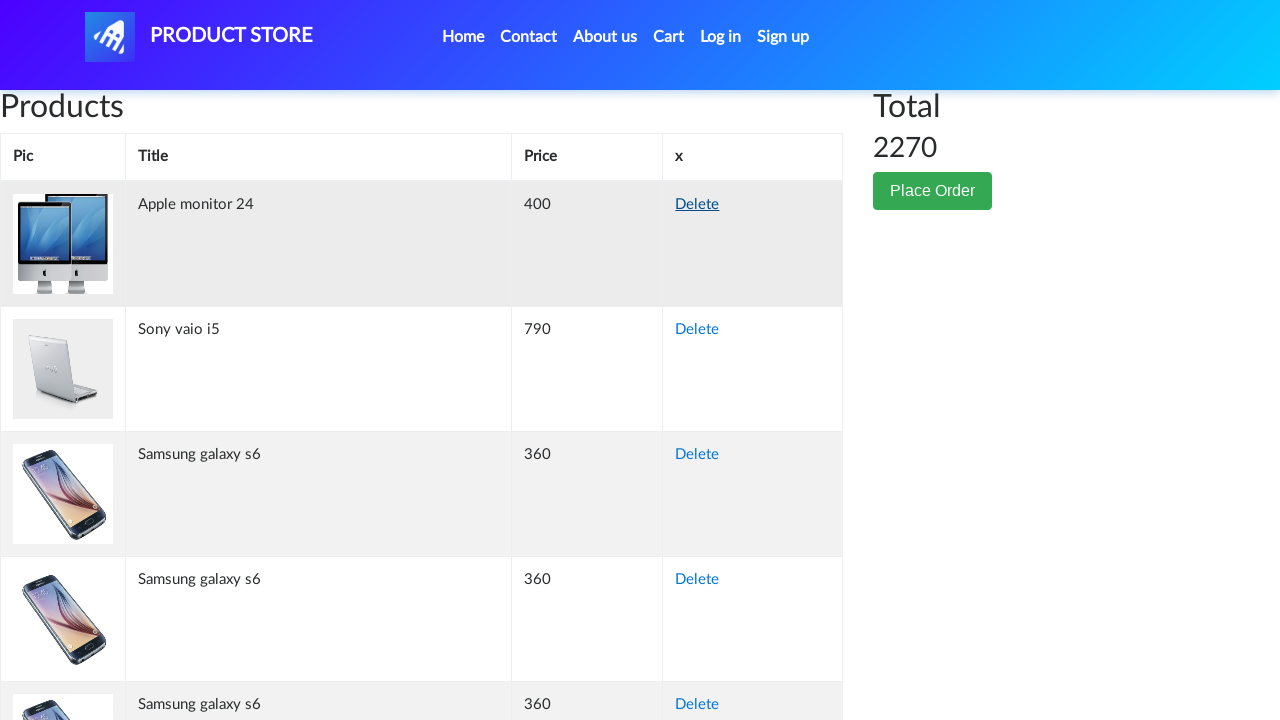

Checked for products in cart
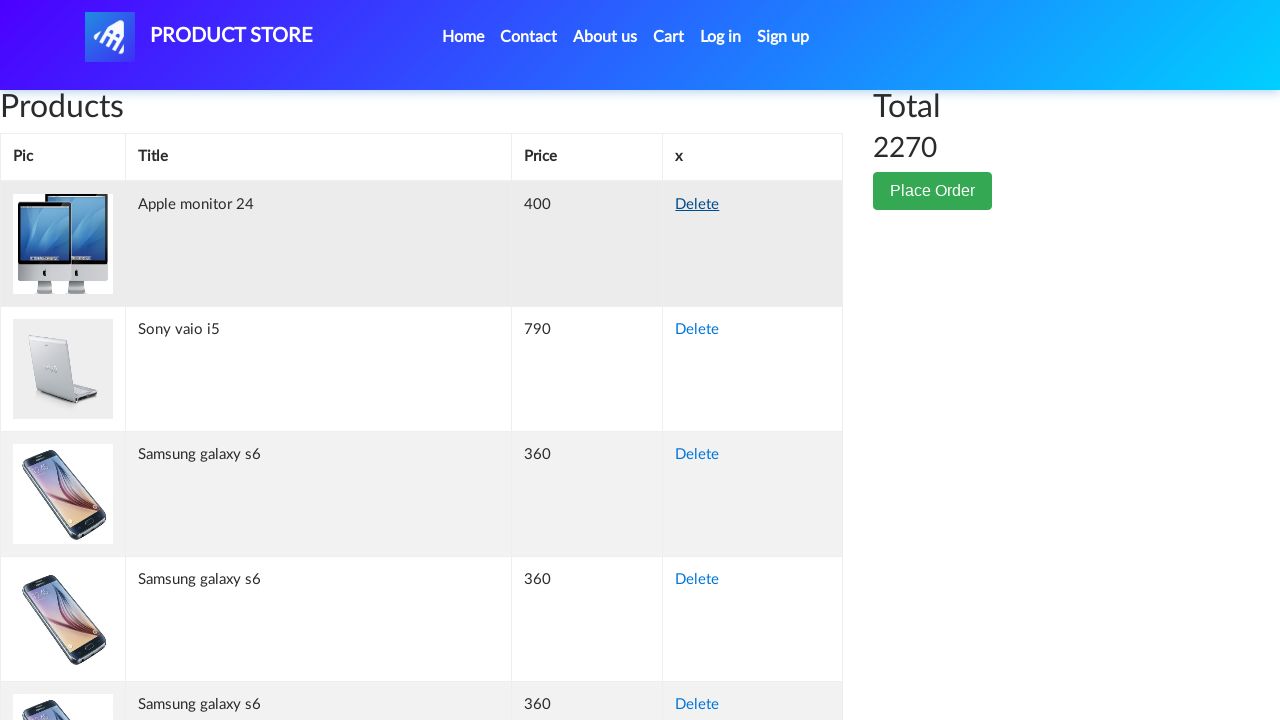

Clicked delete button on first product in cart at (697, 205) on #tbodyid > tr > td:nth-child(4) > a
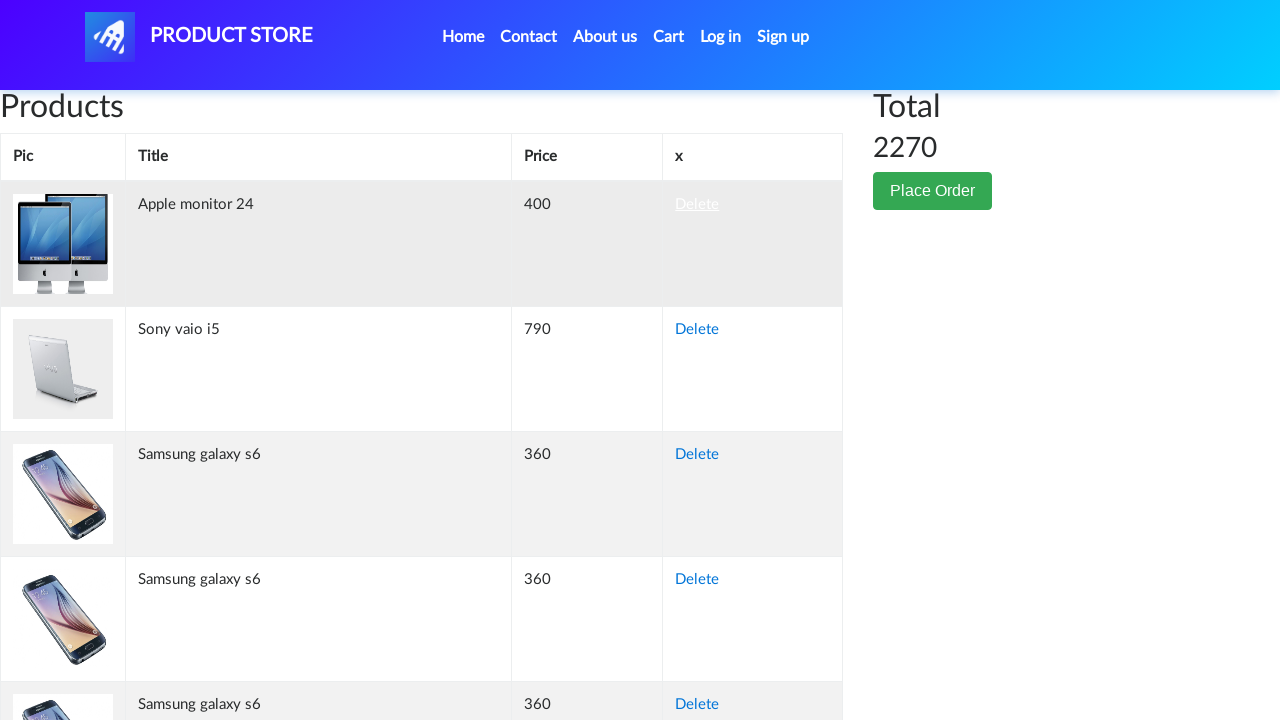

Waited for product removal to complete
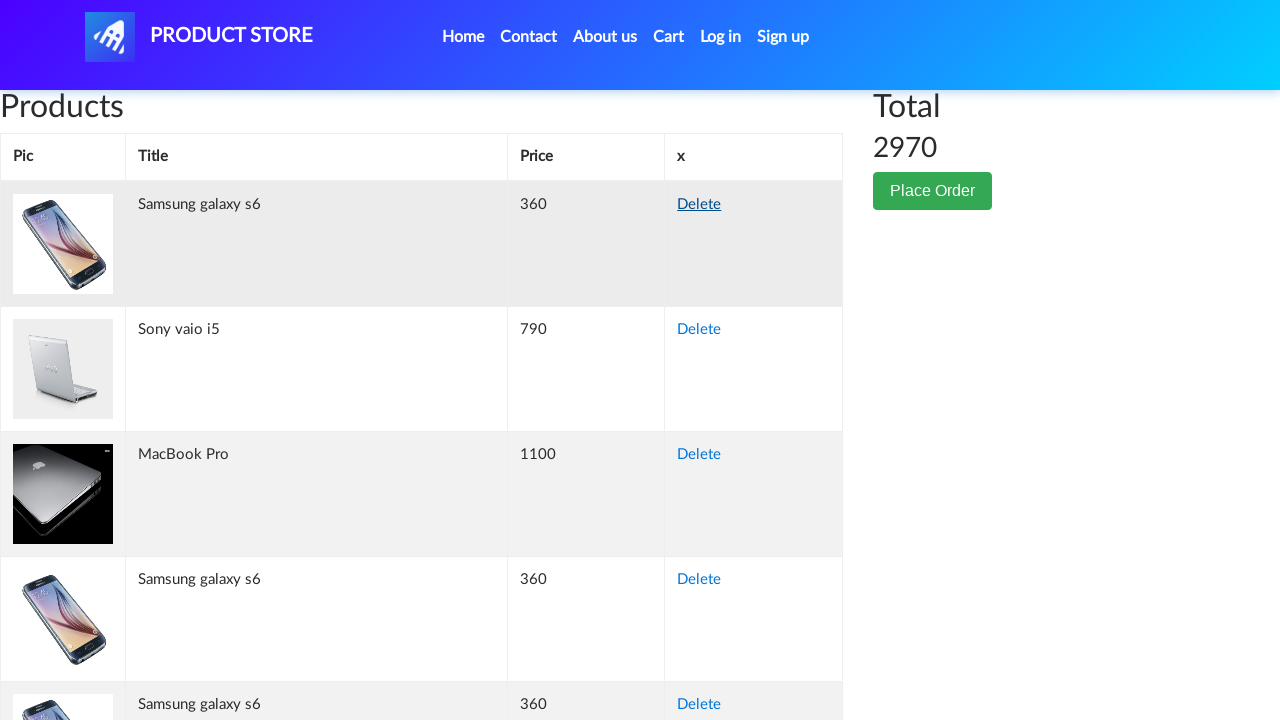

Checked for products in cart
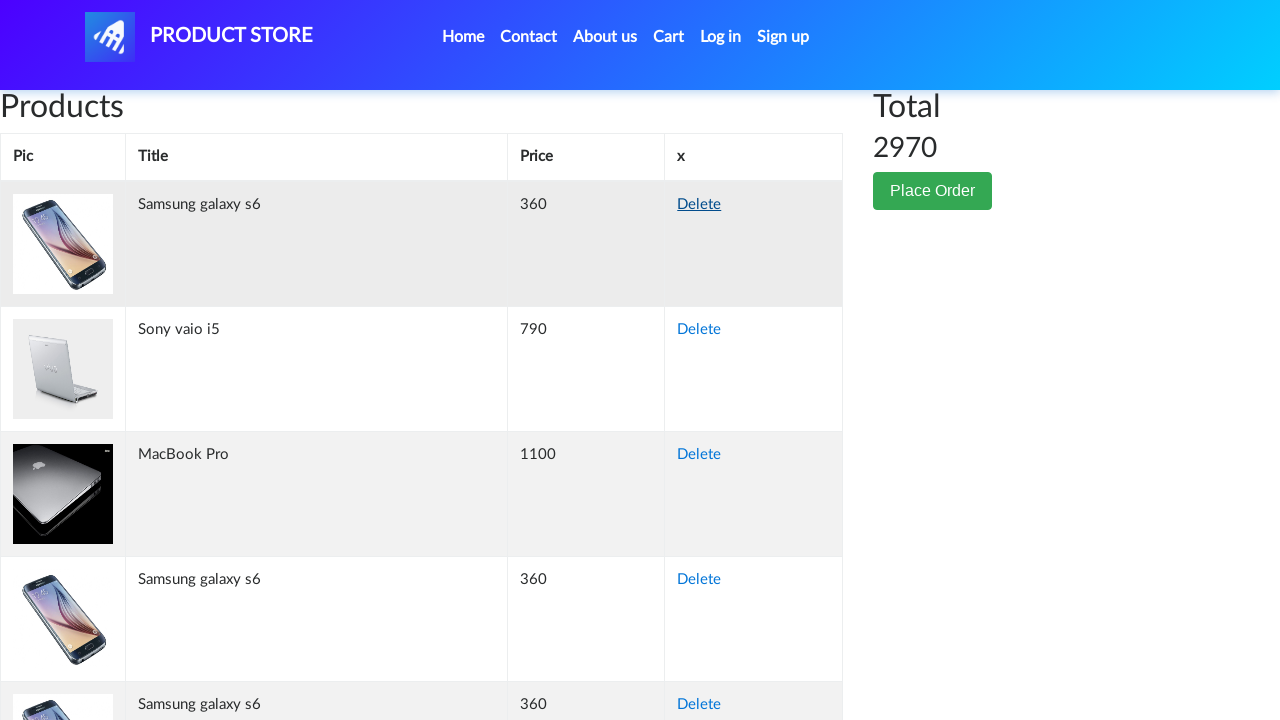

Clicked delete button on first product in cart at (699, 205) on #tbodyid > tr > td:nth-child(4) > a
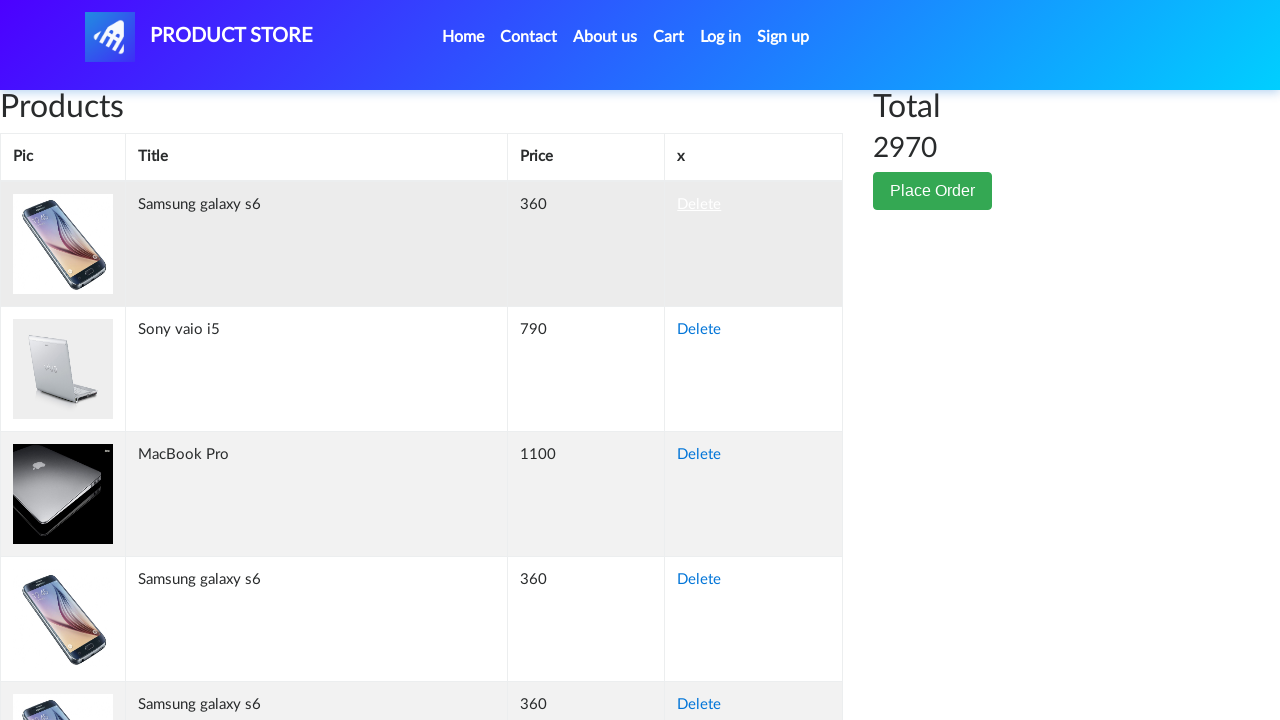

Waited for product removal to complete
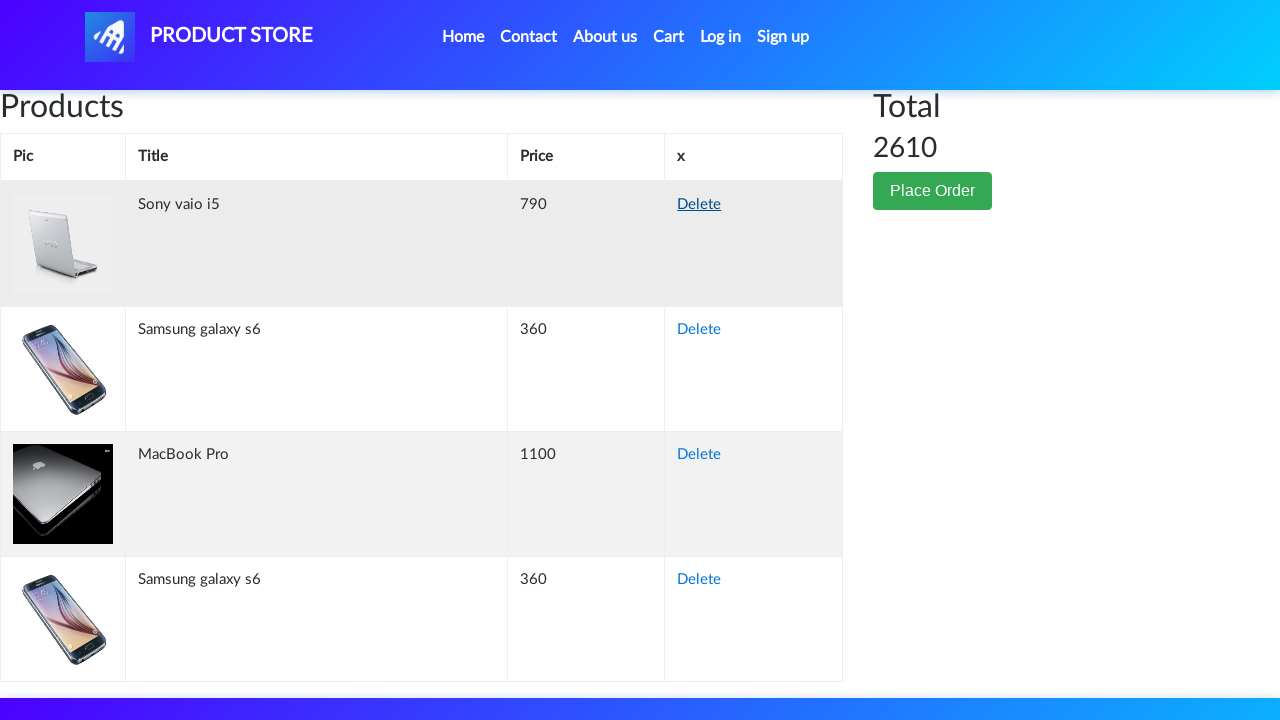

Checked for products in cart
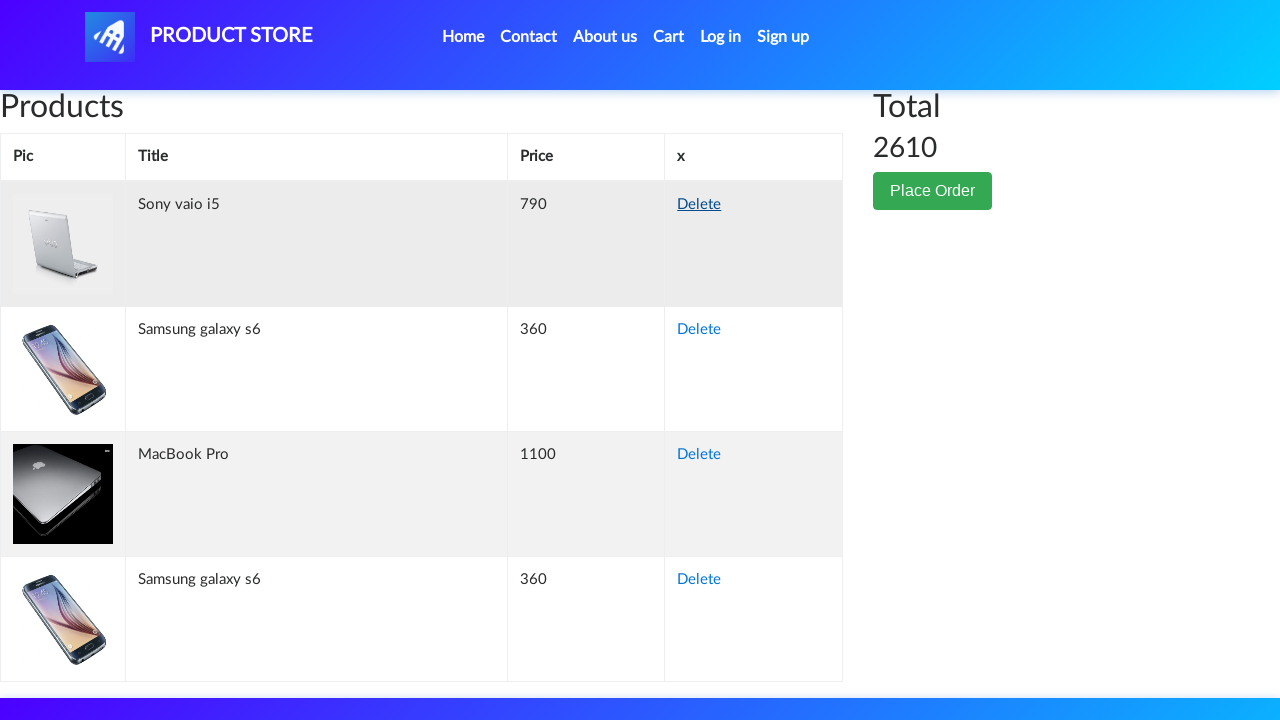

Clicked delete button on first product in cart at (699, 205) on #tbodyid > tr > td:nth-child(4) > a
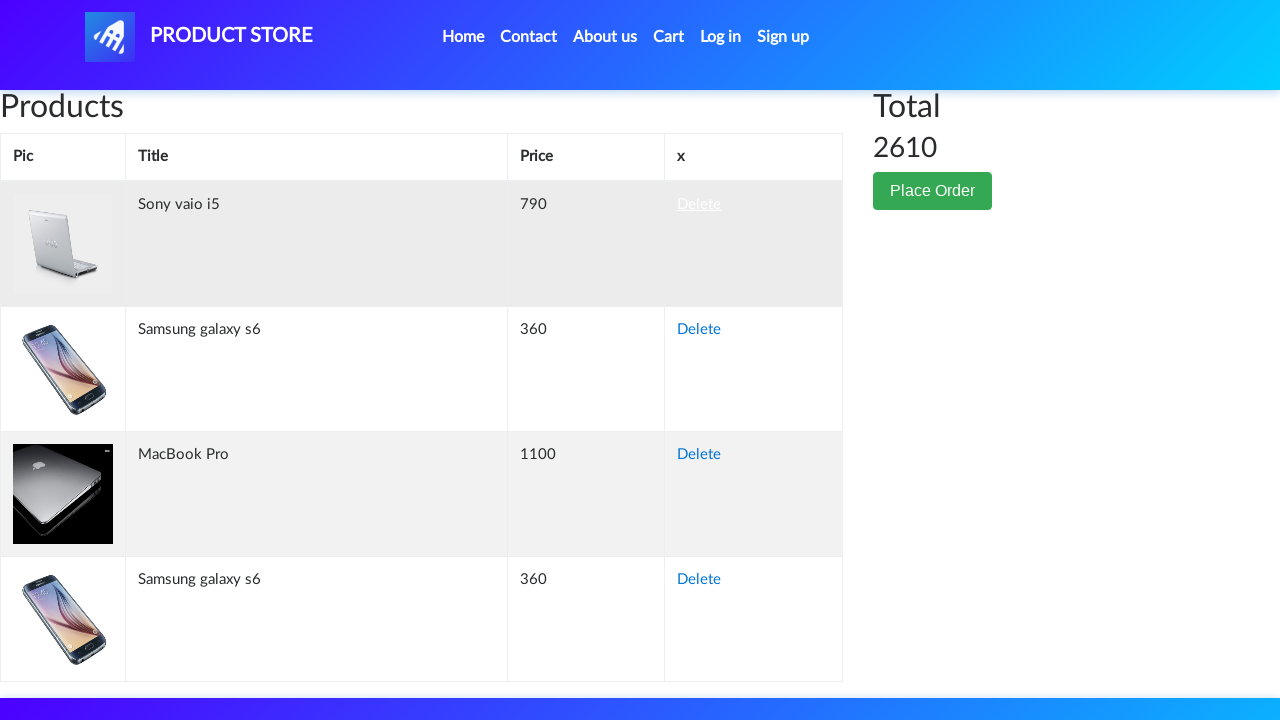

Waited for product removal to complete
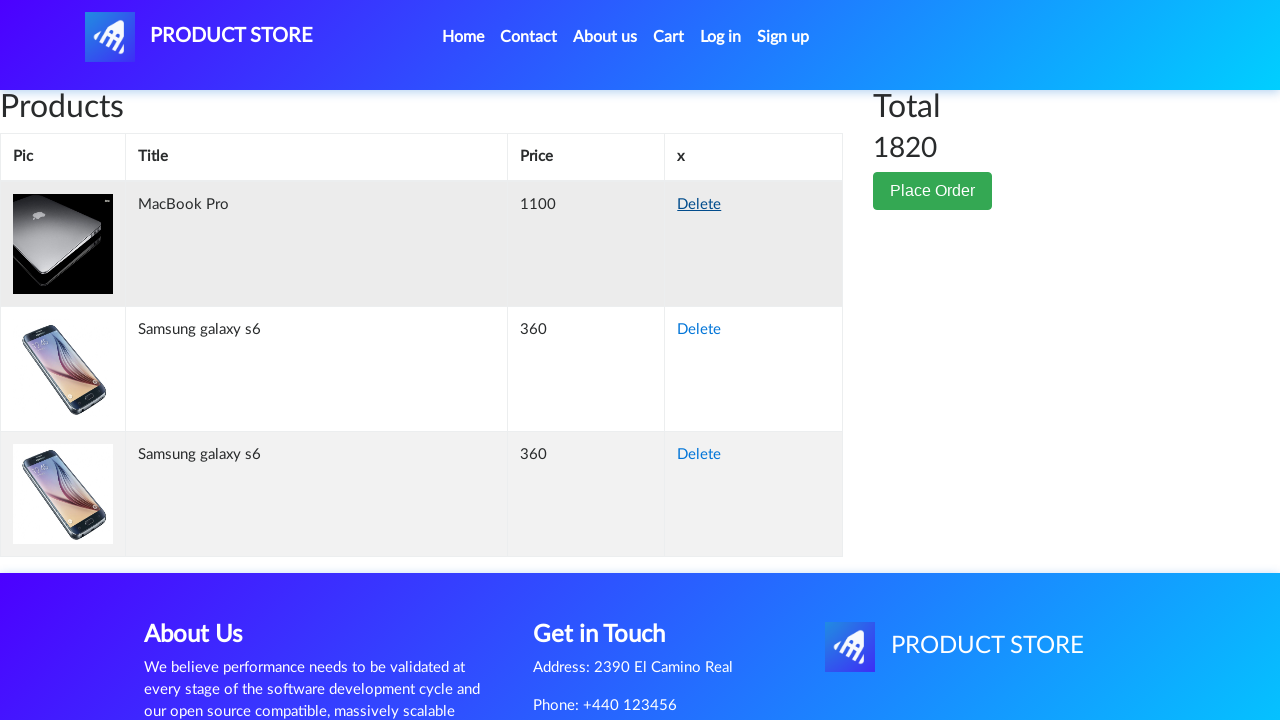

Checked for products in cart
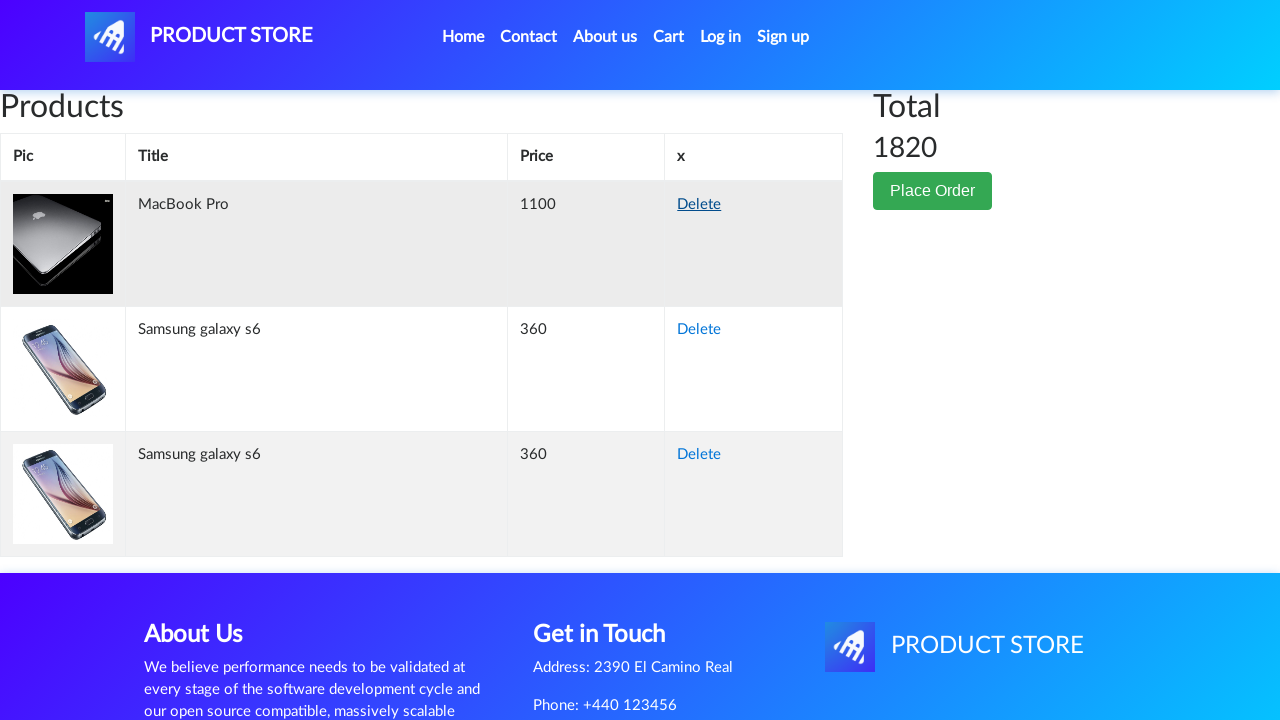

Clicked delete button on first product in cart at (699, 205) on #tbodyid > tr > td:nth-child(4) > a
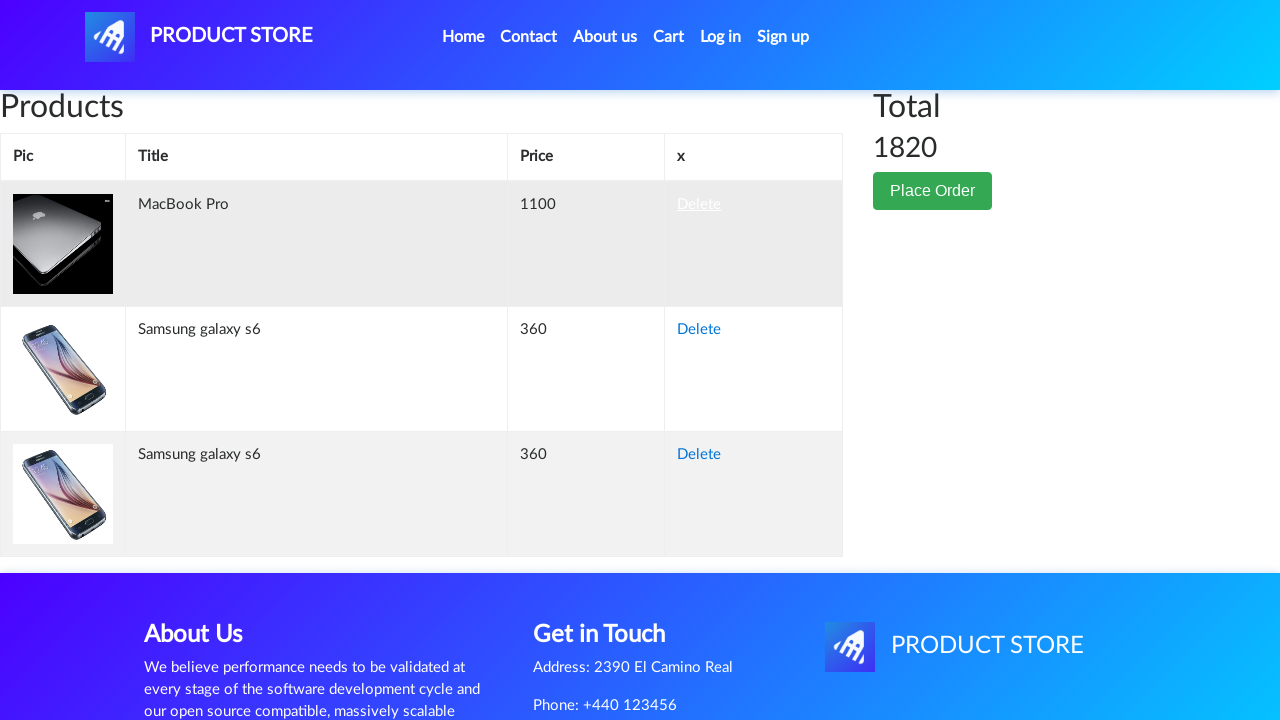

Waited for product removal to complete
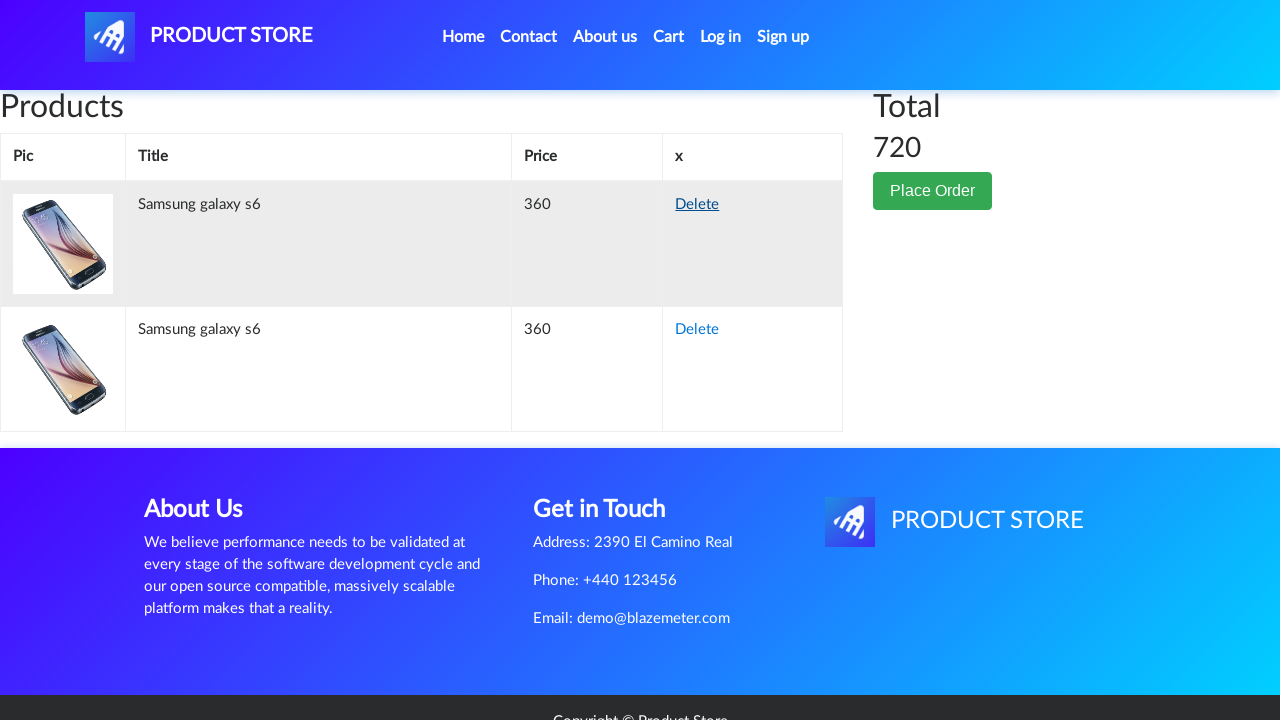

Checked for products in cart
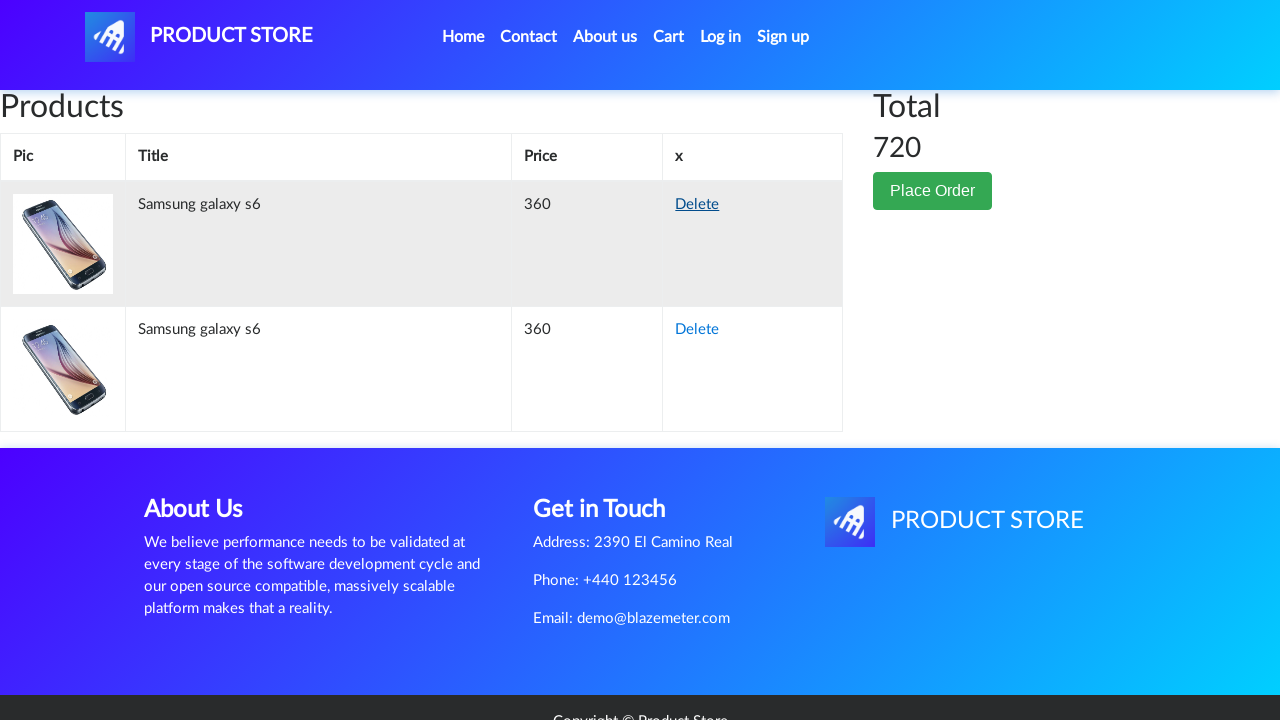

Clicked delete button on first product in cart at (697, 205) on #tbodyid > tr > td:nth-child(4) > a
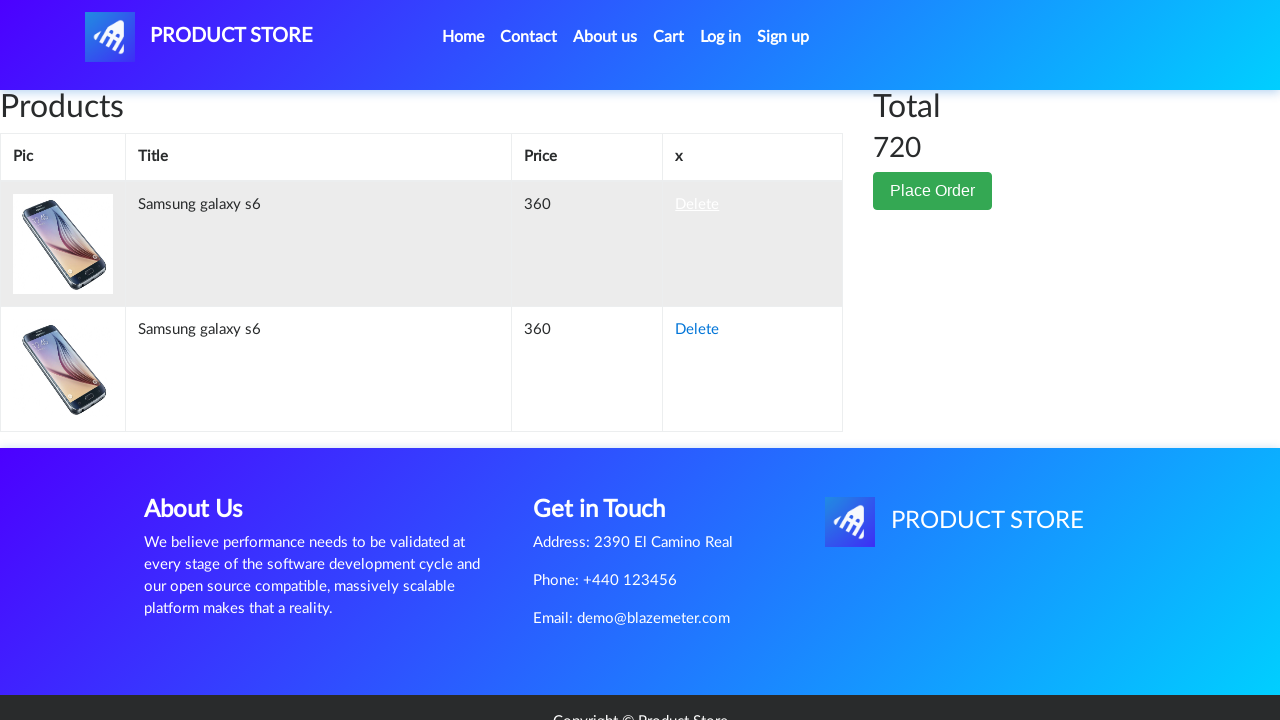

Waited for product removal to complete
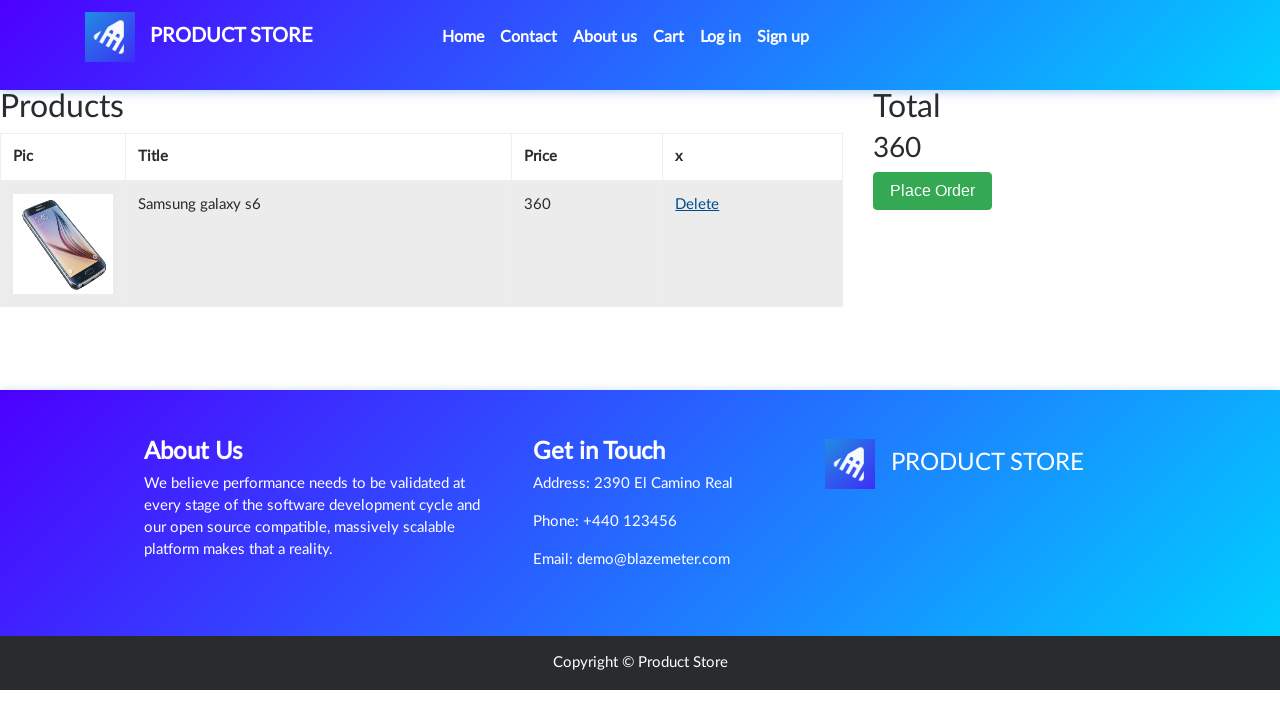

Checked for products in cart
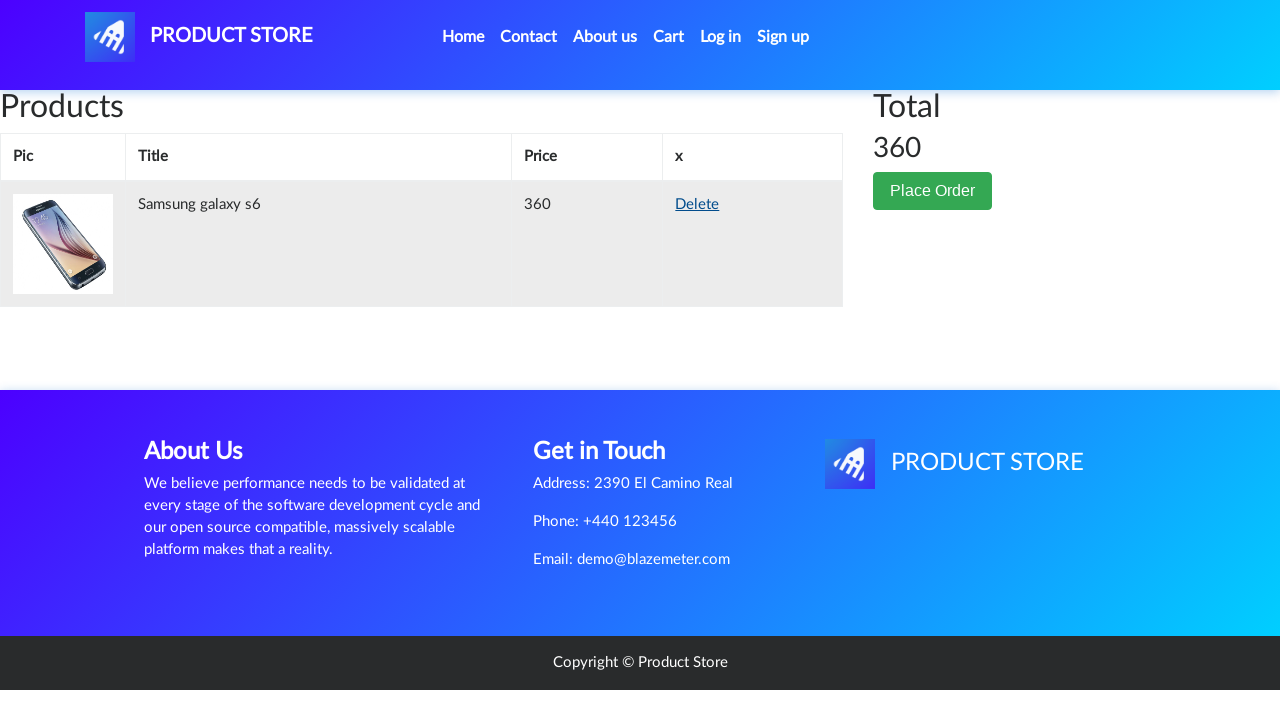

Clicked delete button on first product in cart at (697, 205) on #tbodyid > tr > td:nth-child(4) > a
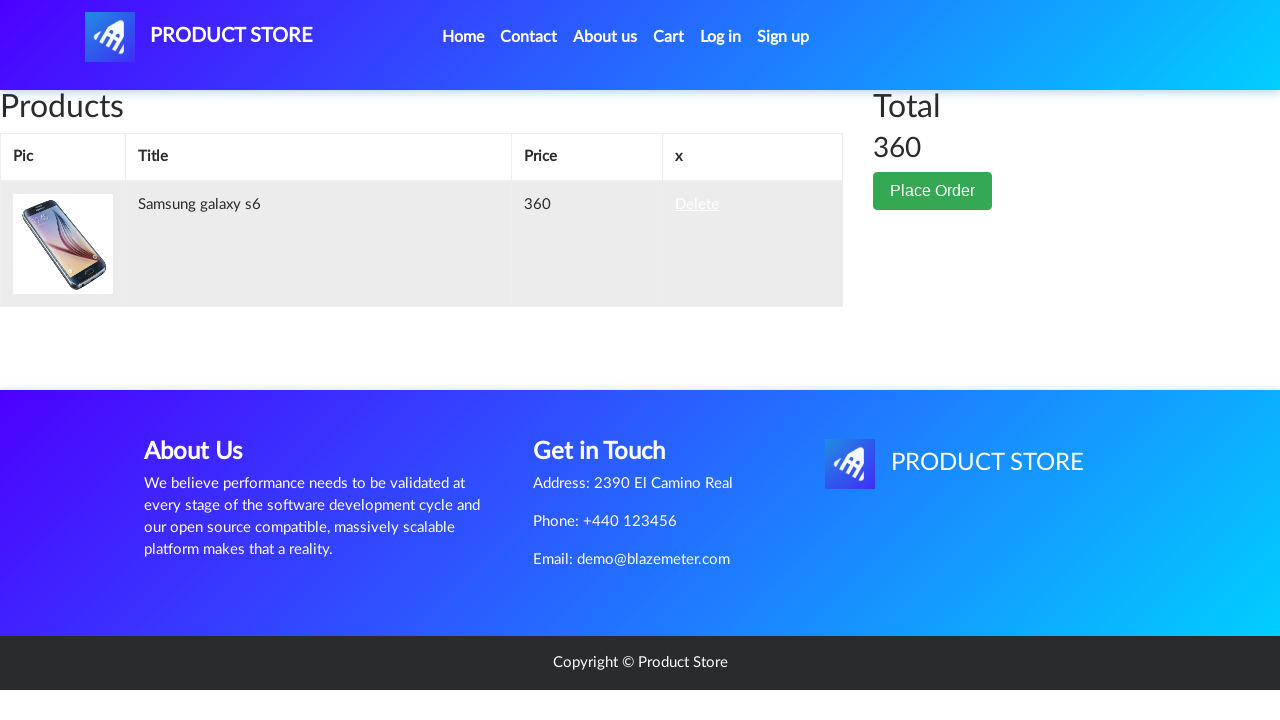

Waited for product removal to complete
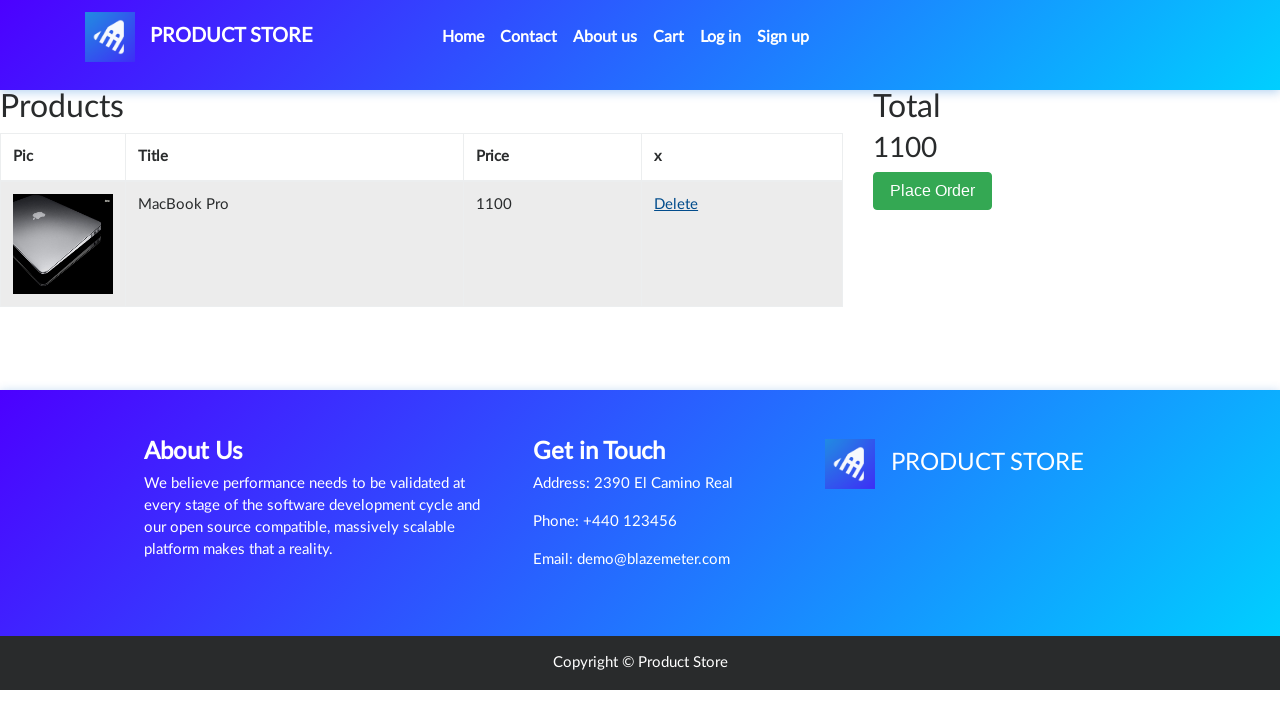

Checked for products in cart
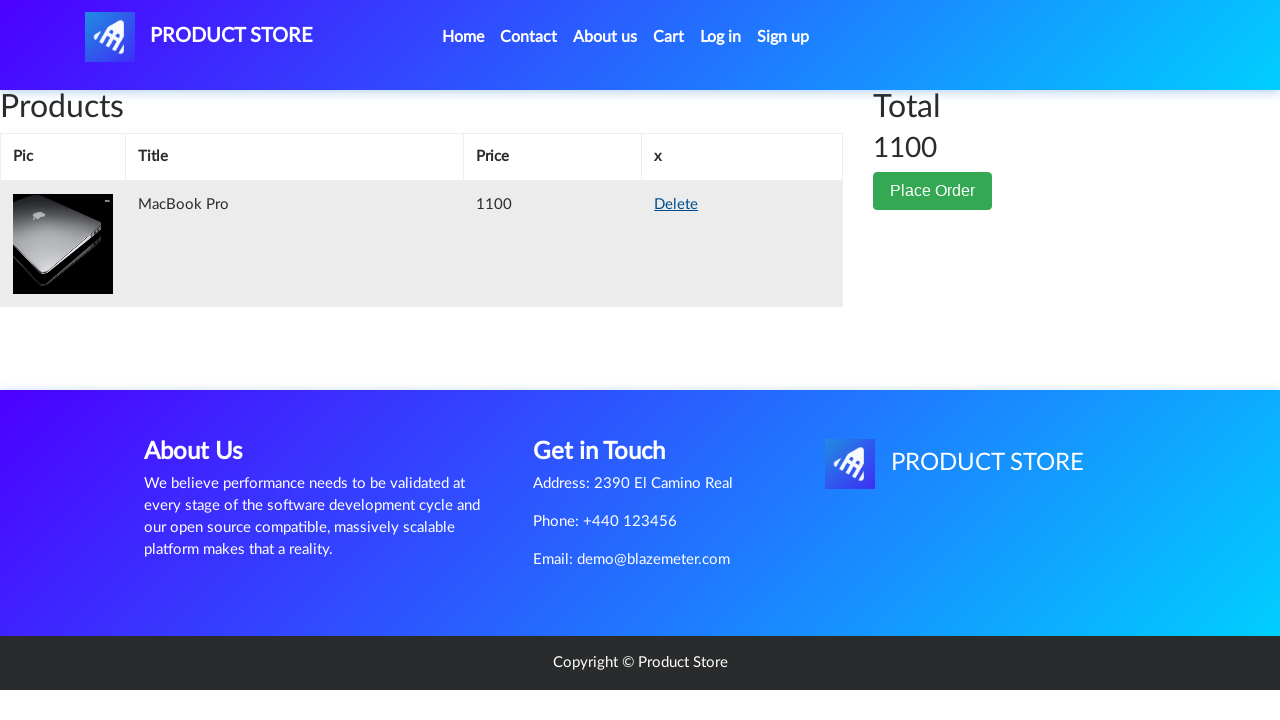

Clicked delete button on first product in cart at (676, 205) on #tbodyid > tr > td:nth-child(4) > a
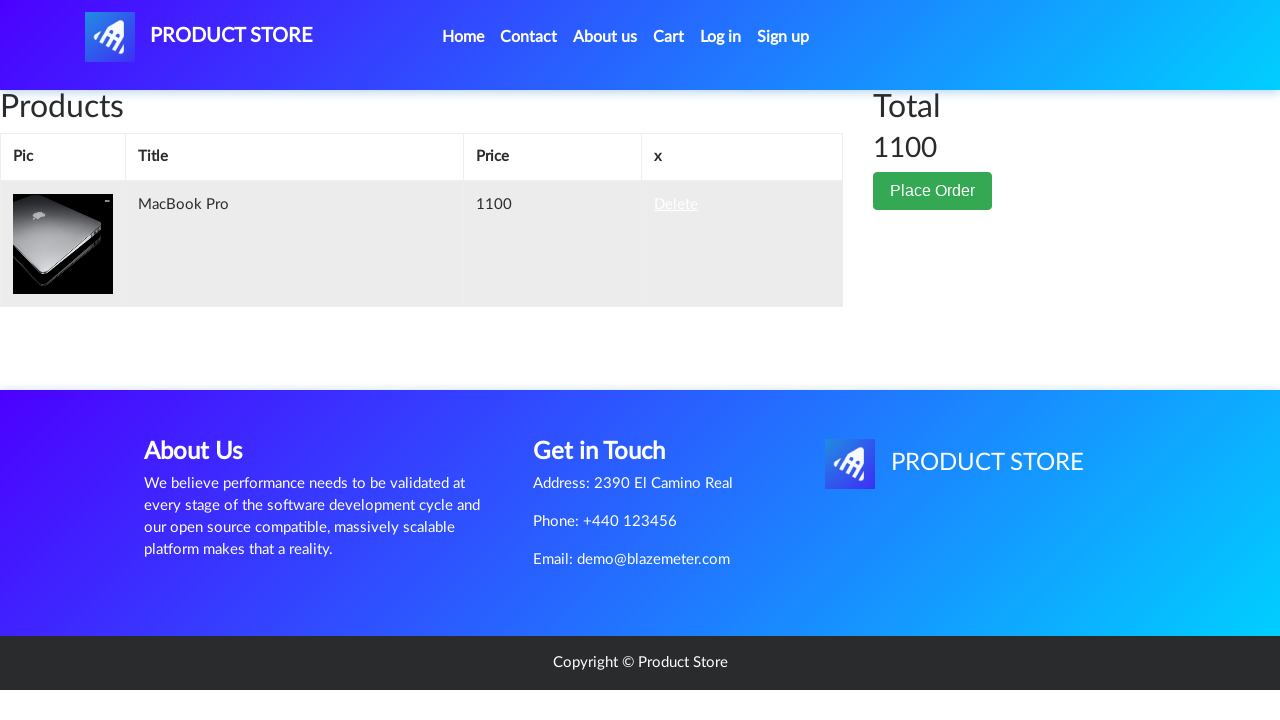

Waited for product removal to complete
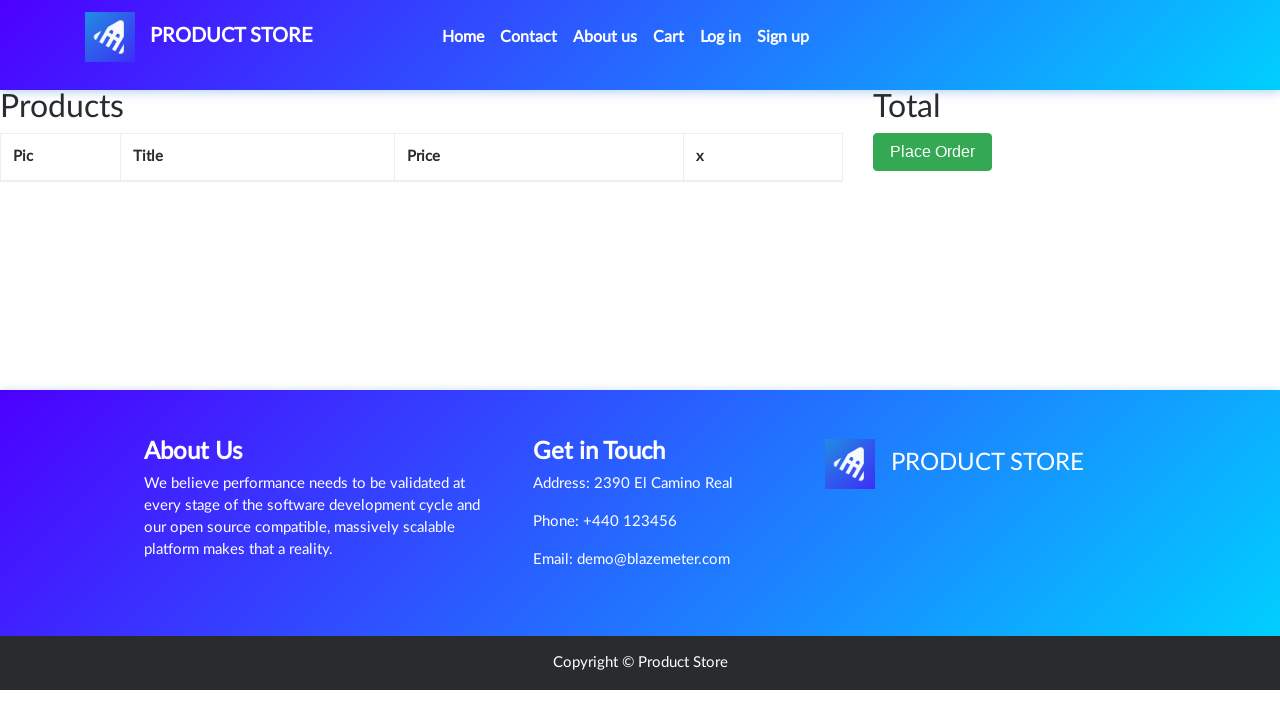

Checked for products in cart
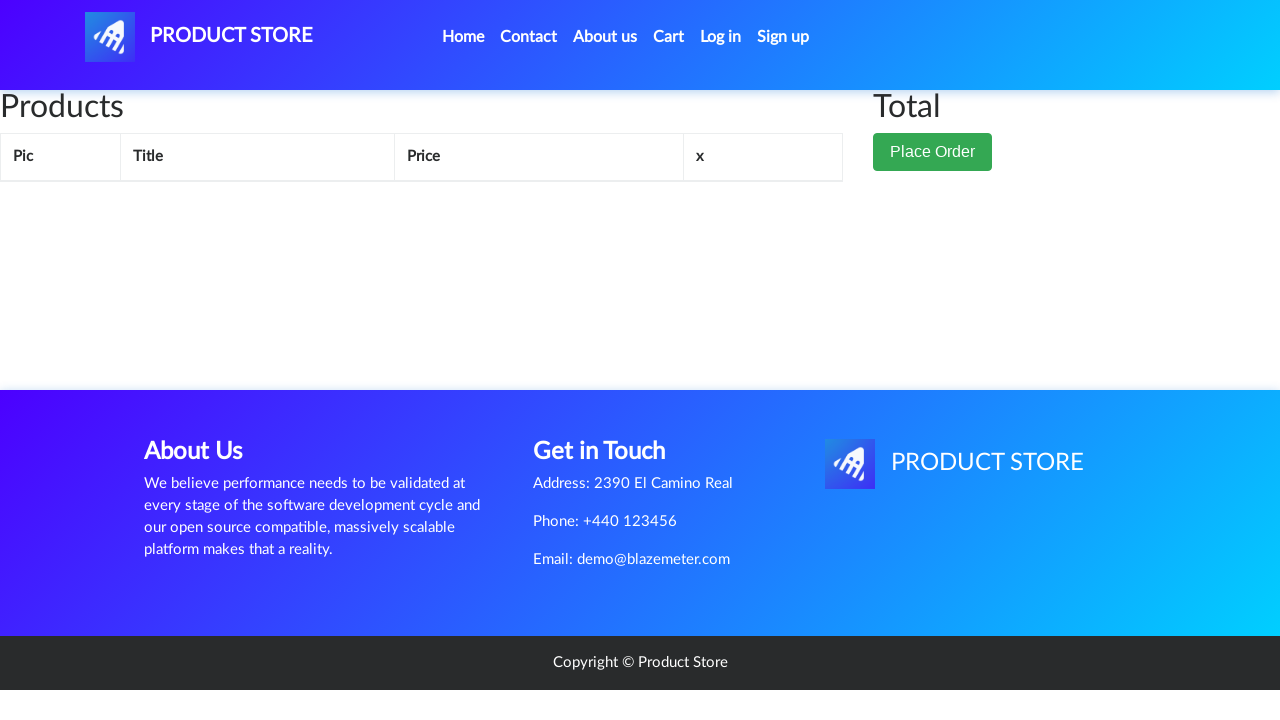

Cart is now empty, exiting loop
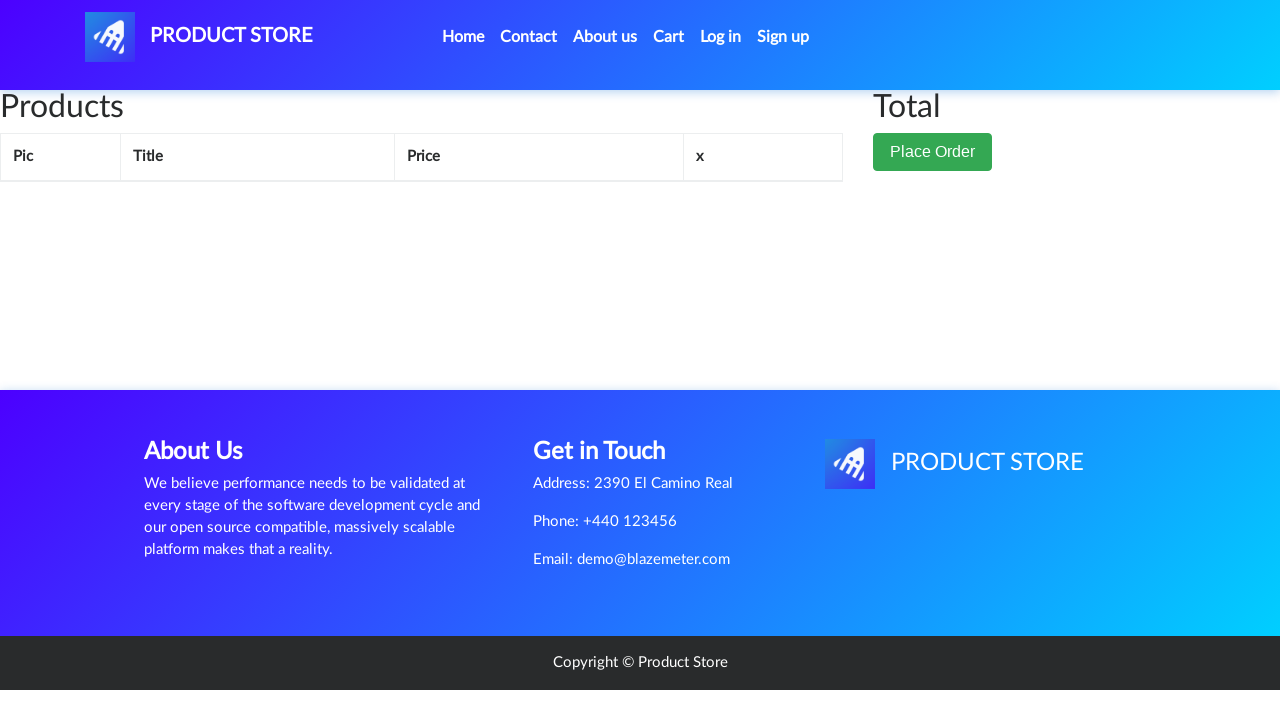

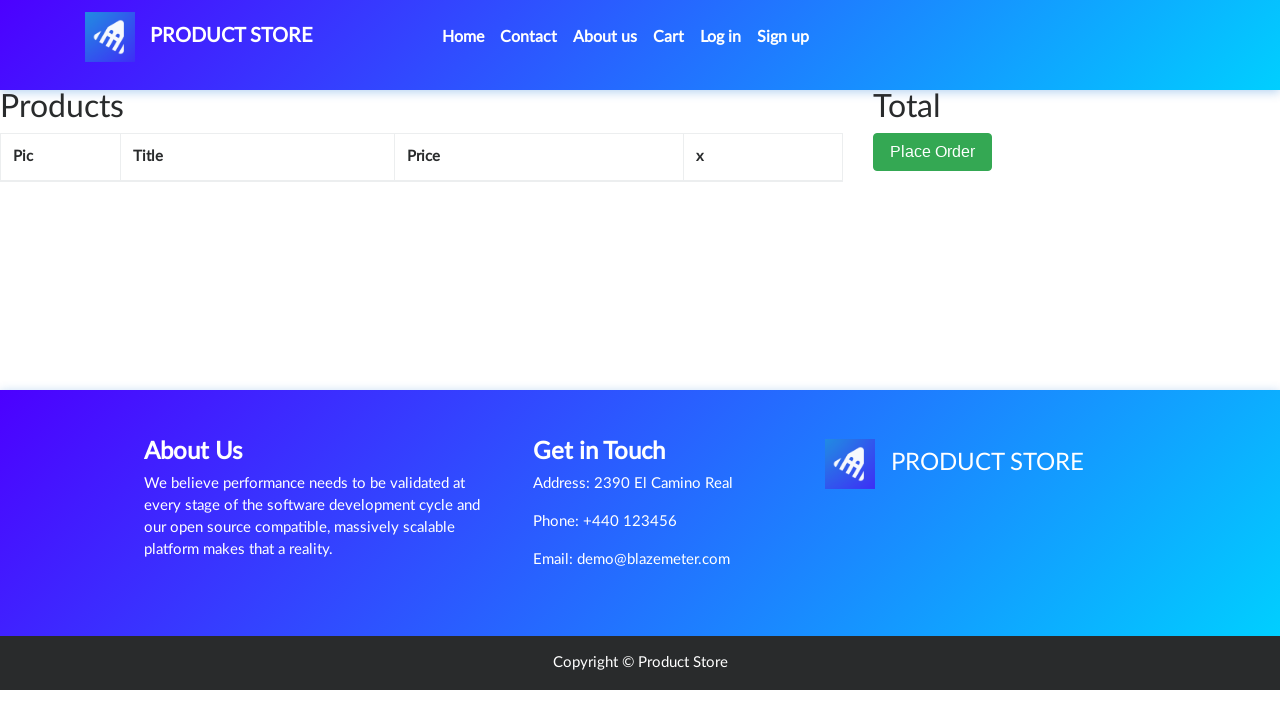